Tests a property matching workflow by generating an AI strategy for building a rental portfolio, applying it to a timeline, and then finding actual property listings with addresses.

Starting URL: https://frameworkrealestatesolutions.com/portfolio-simulator-v3.html

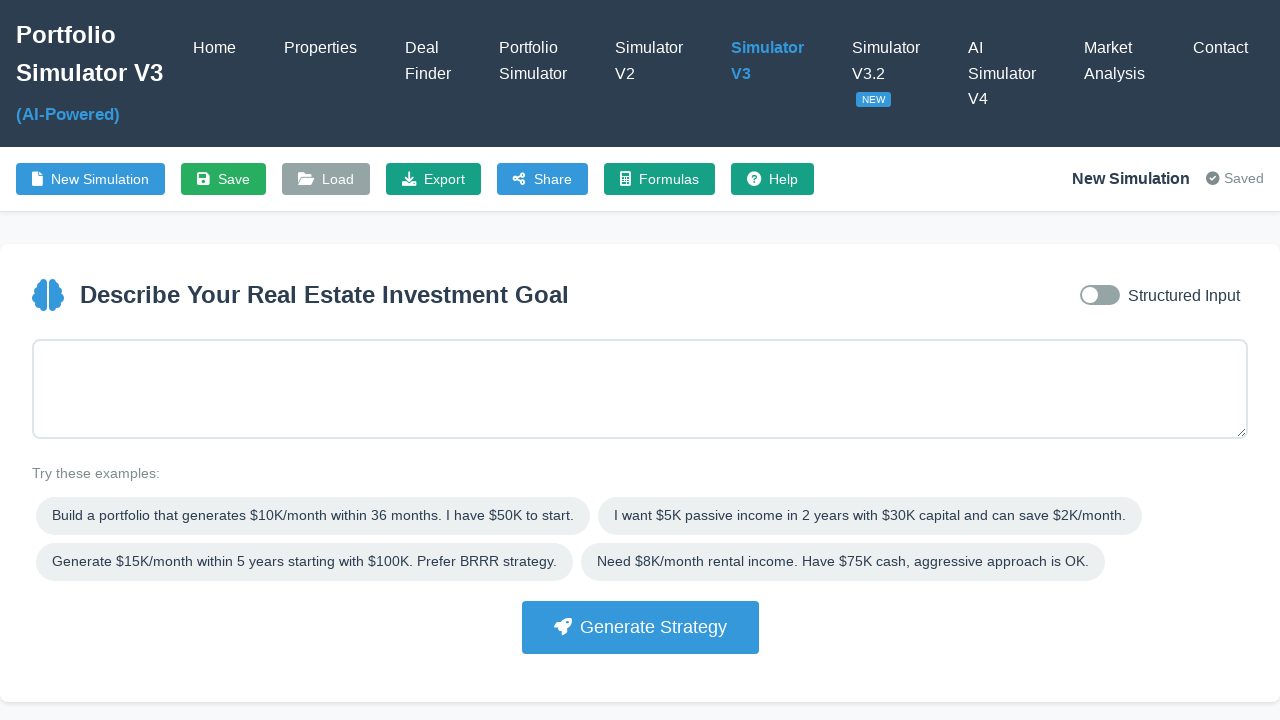

Waited for page to fully load (networkidle)
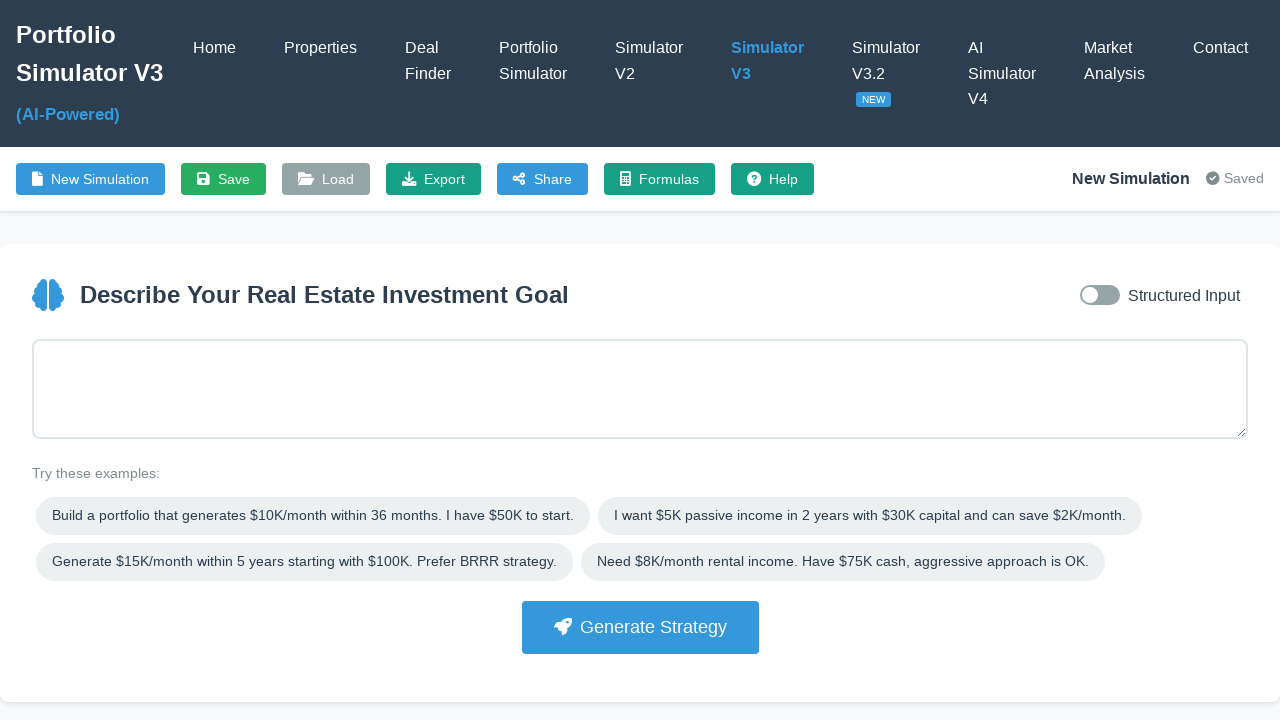

Filled goal input with rental portfolio target on #goalInput
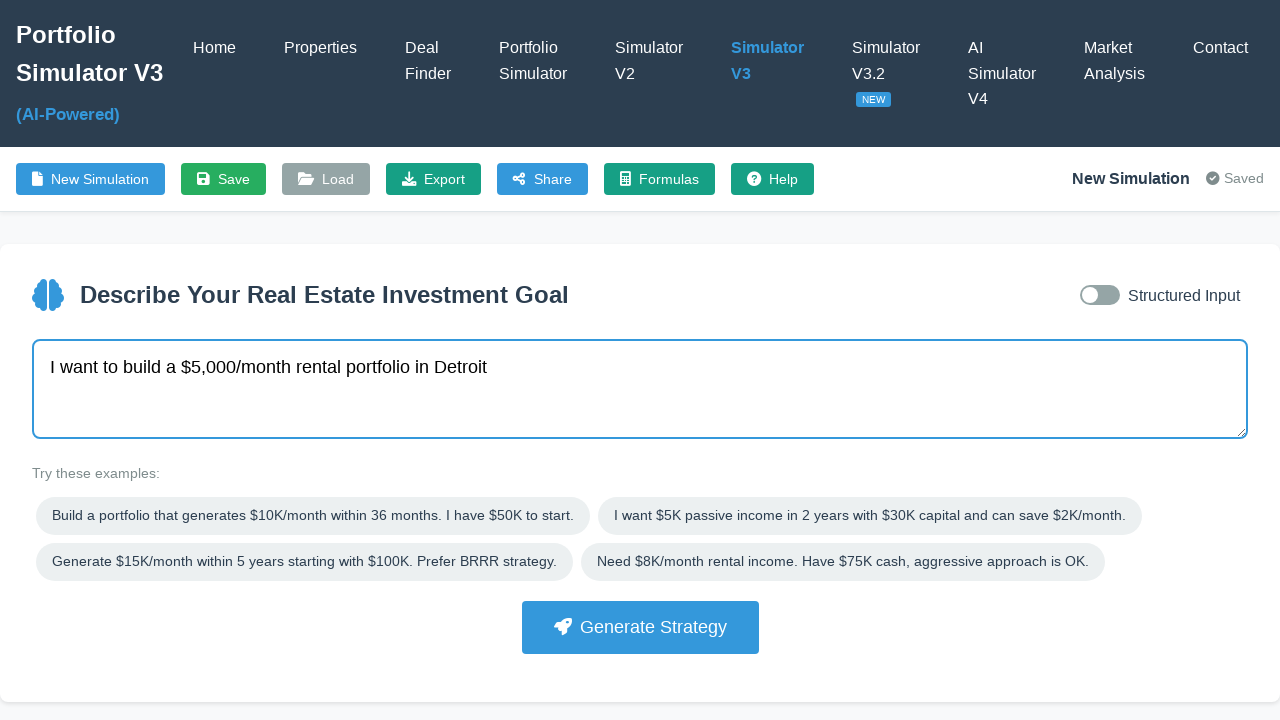

Clicked Generate button to create AI strategy
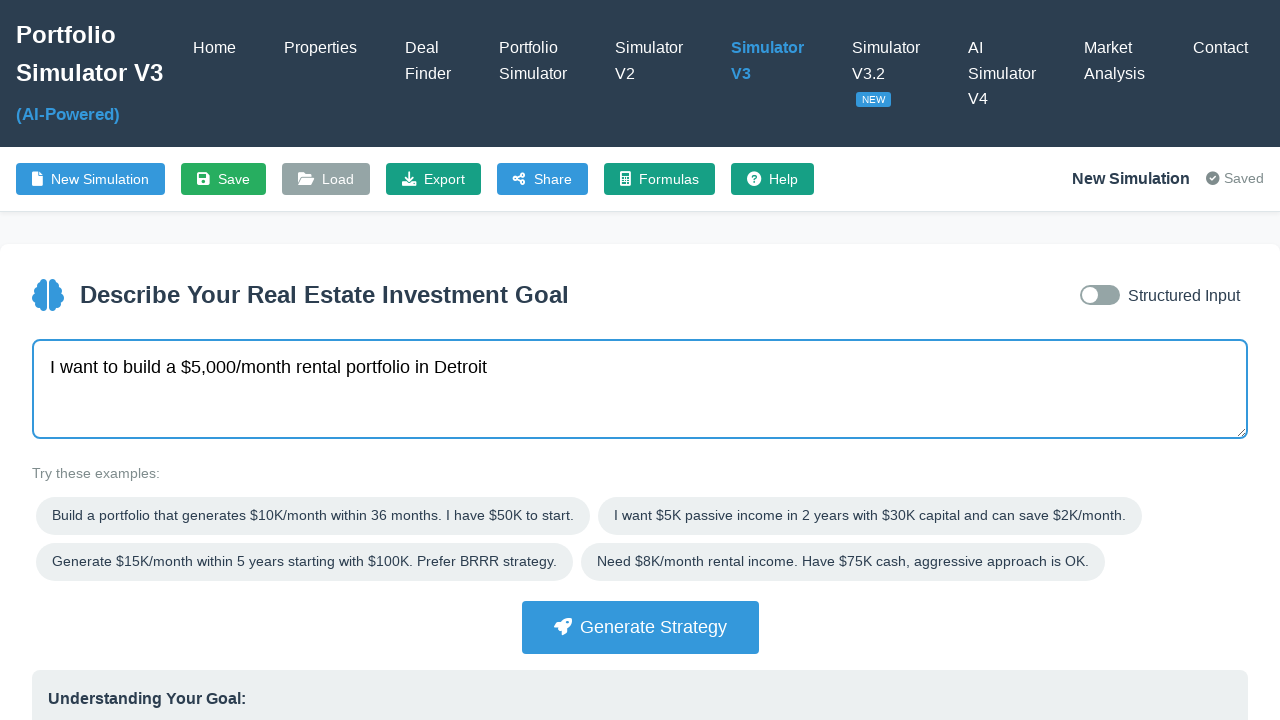

AI strategy successfully generated
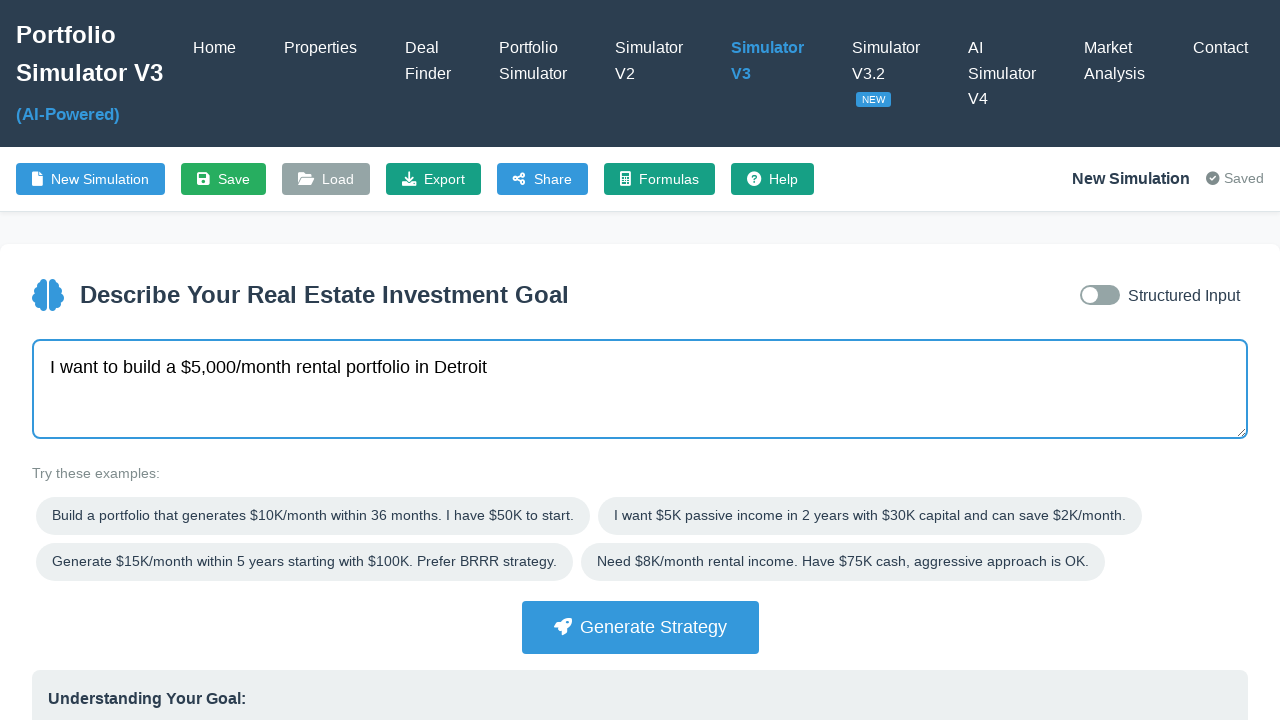

Clicked Apply button to apply strategy to timeline
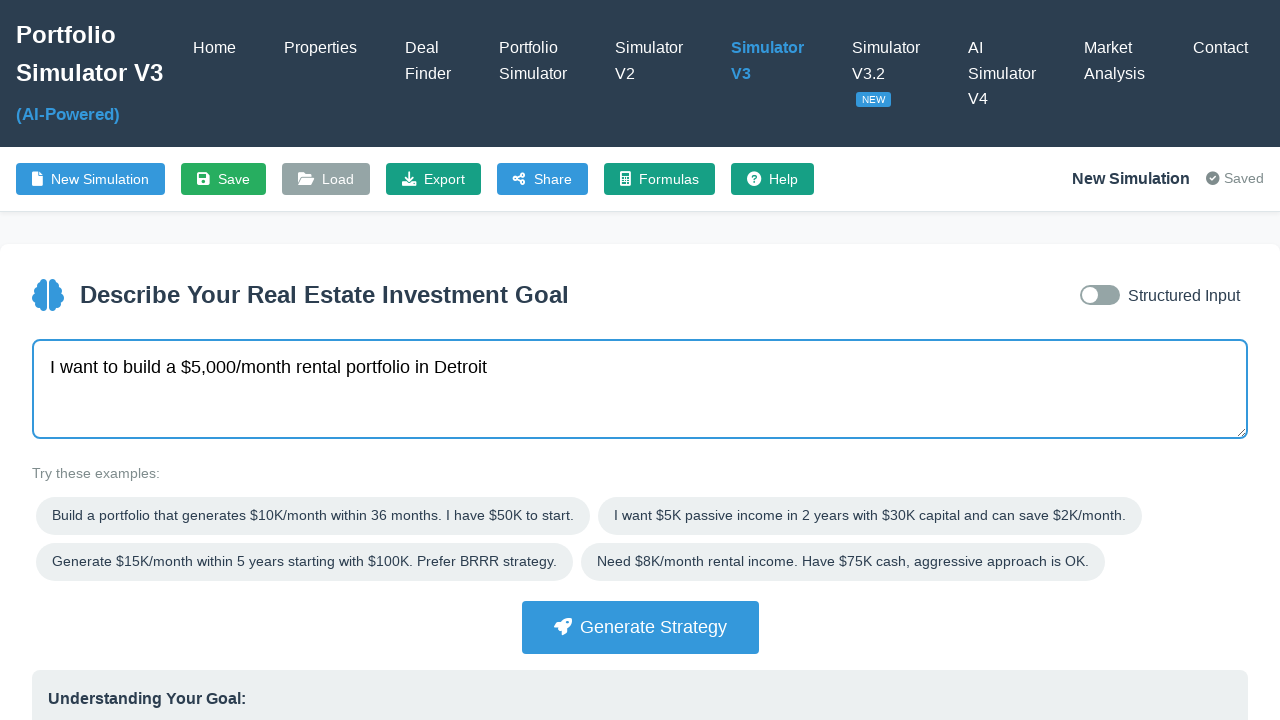

Timeline updated after applying strategy
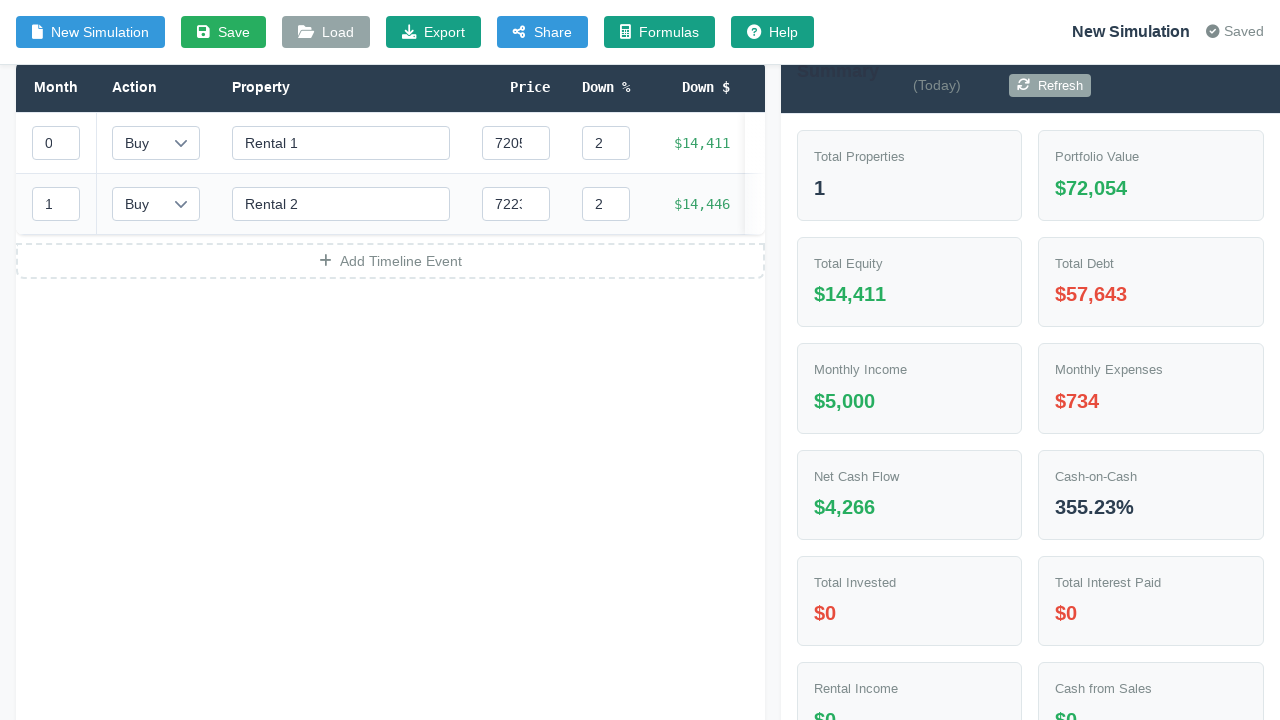

Clicked Find Actual Listings button to start property matching
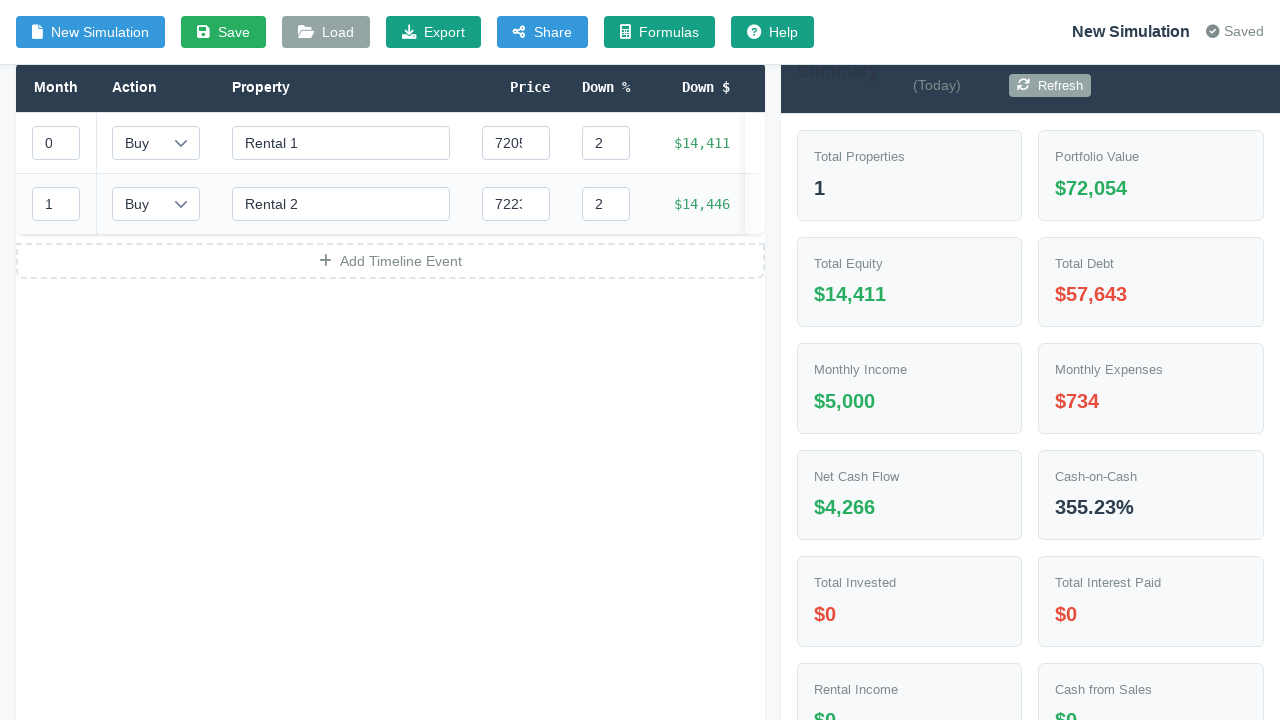

Waited for property matching algorithm to complete
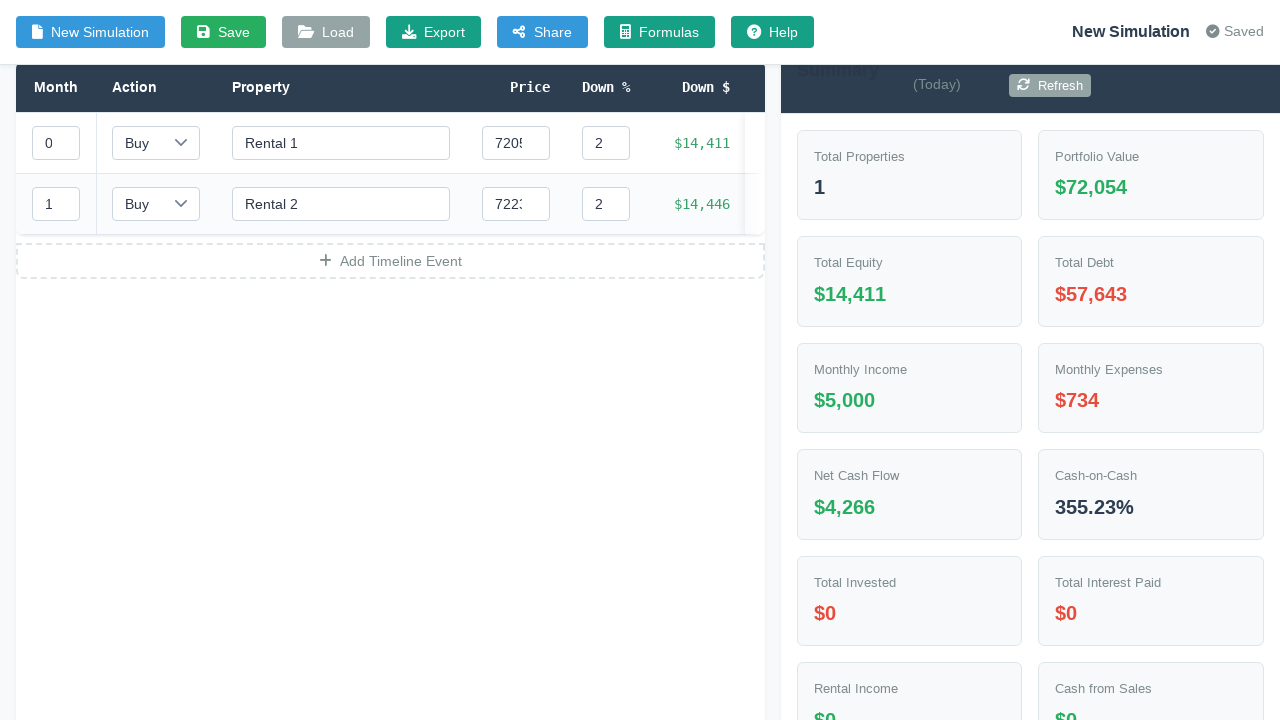

Property listings with addresses loaded in timeline table
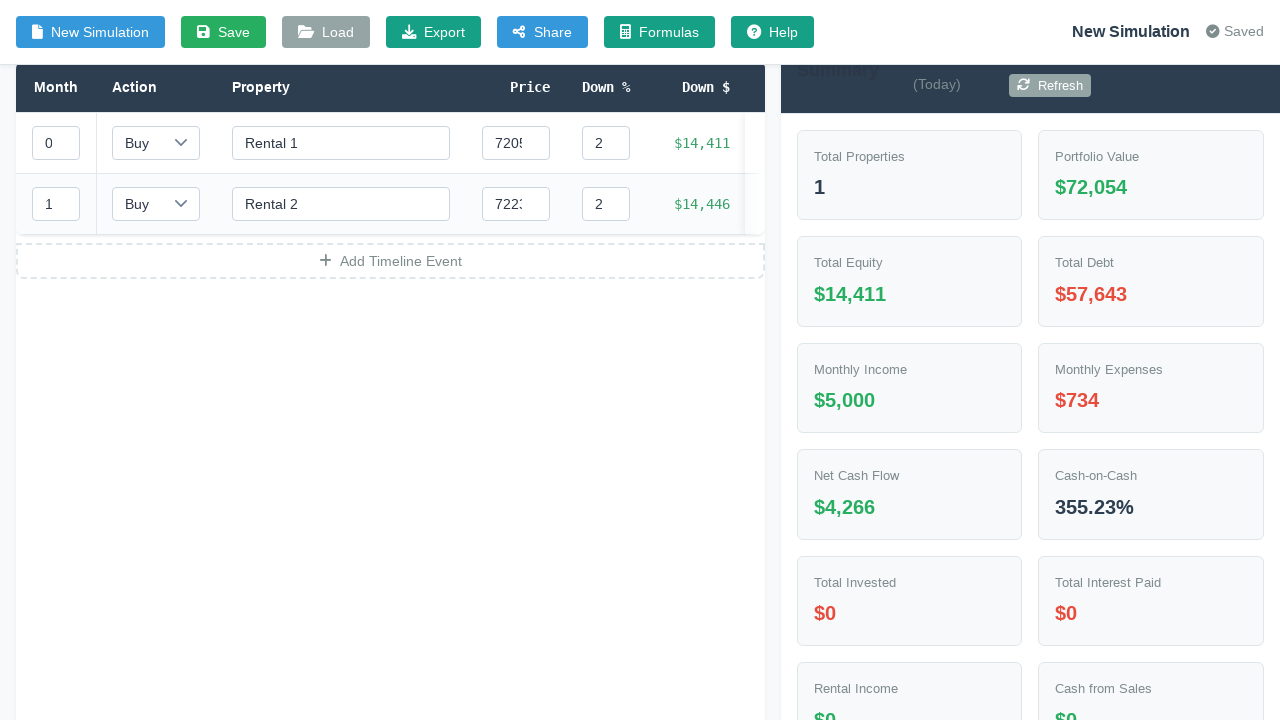

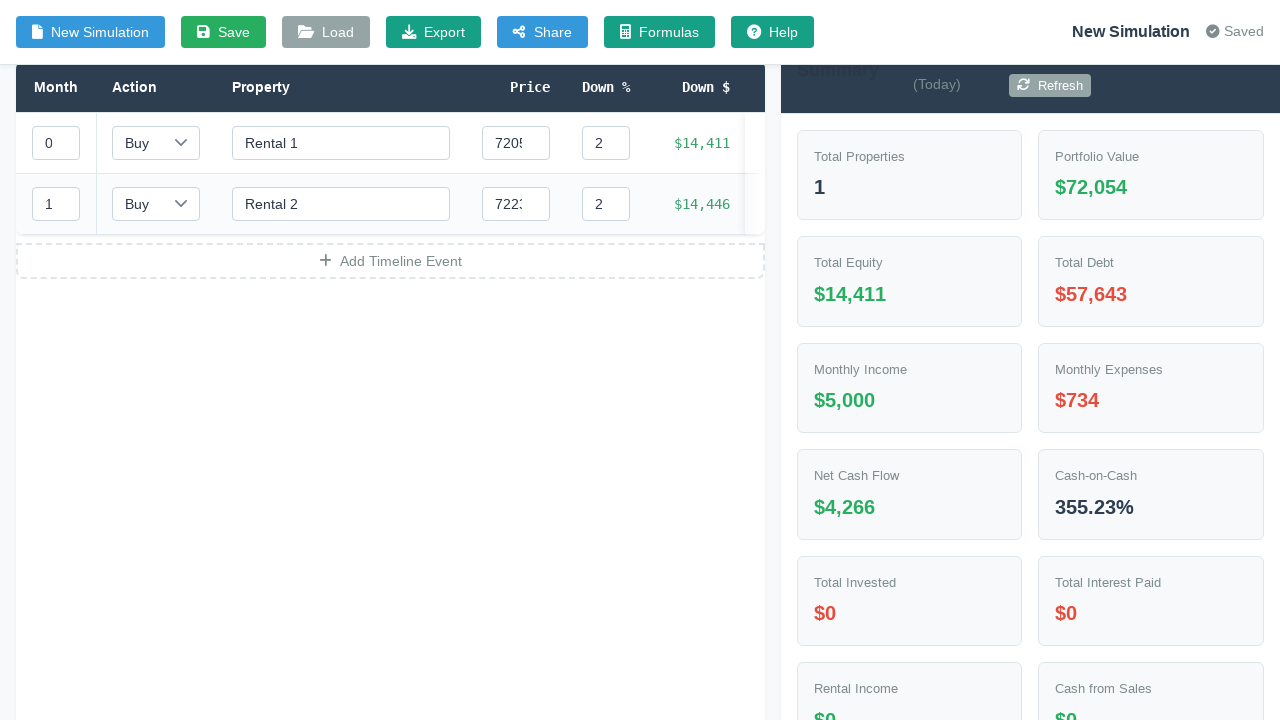